Navigates through a multi-level dropdown menu by hovering over the course menu, then RPA submenu, and finally clicking on Blue Prism Certification Training

Starting URL: http://greenstech.in/selenium-course-content.html

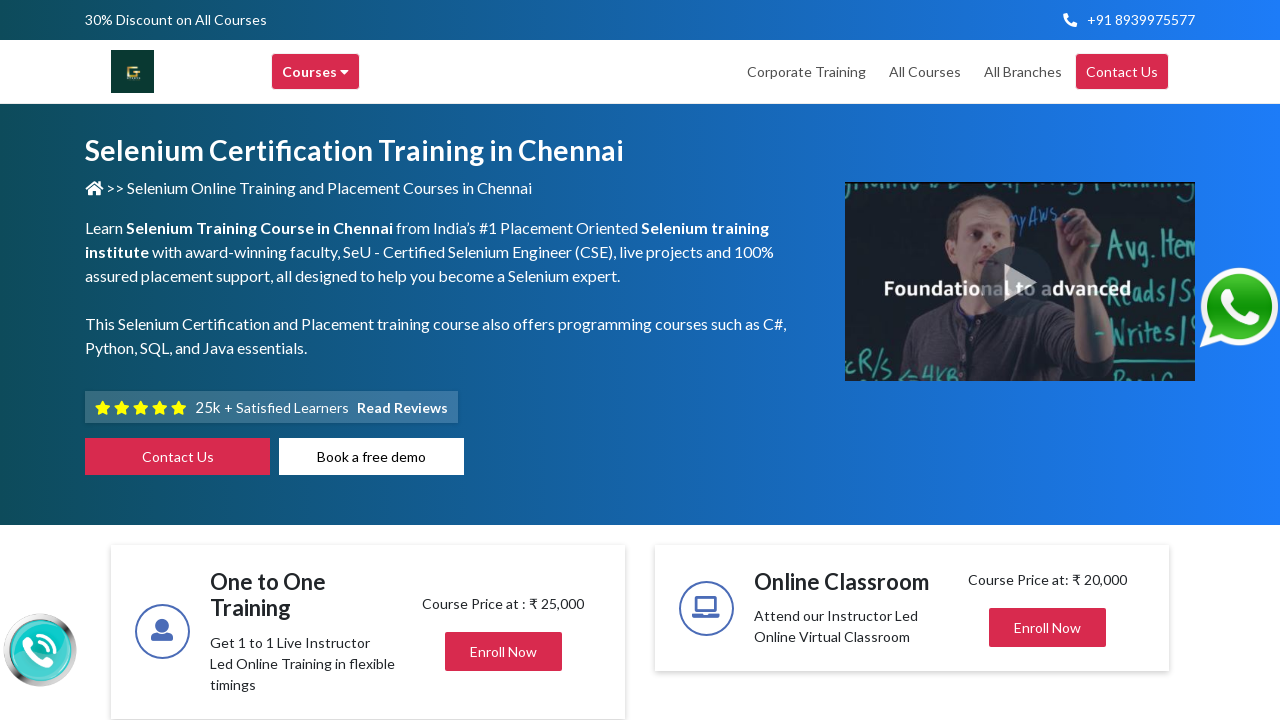

Hovered over main course menu at (316, 72) on .header-browse-greens
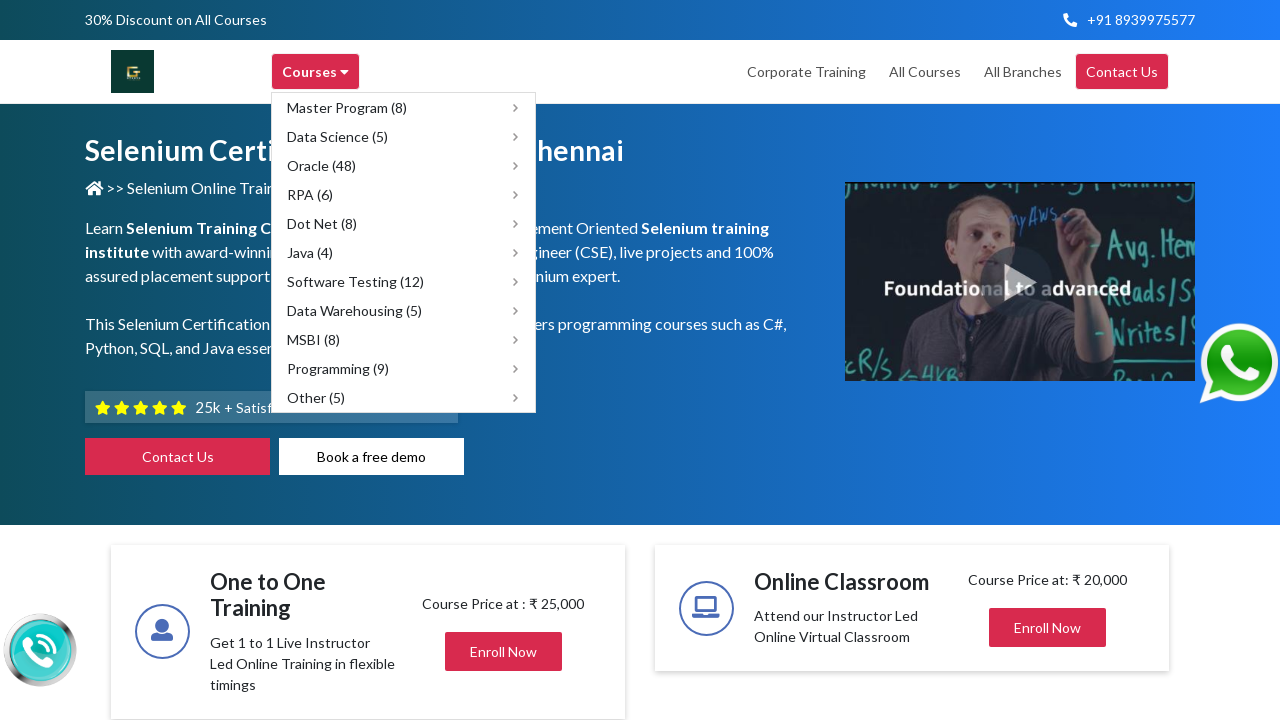

Hovered over RPA submenu item at (310, 194) on xpath=//span[text()='RPA (6)']
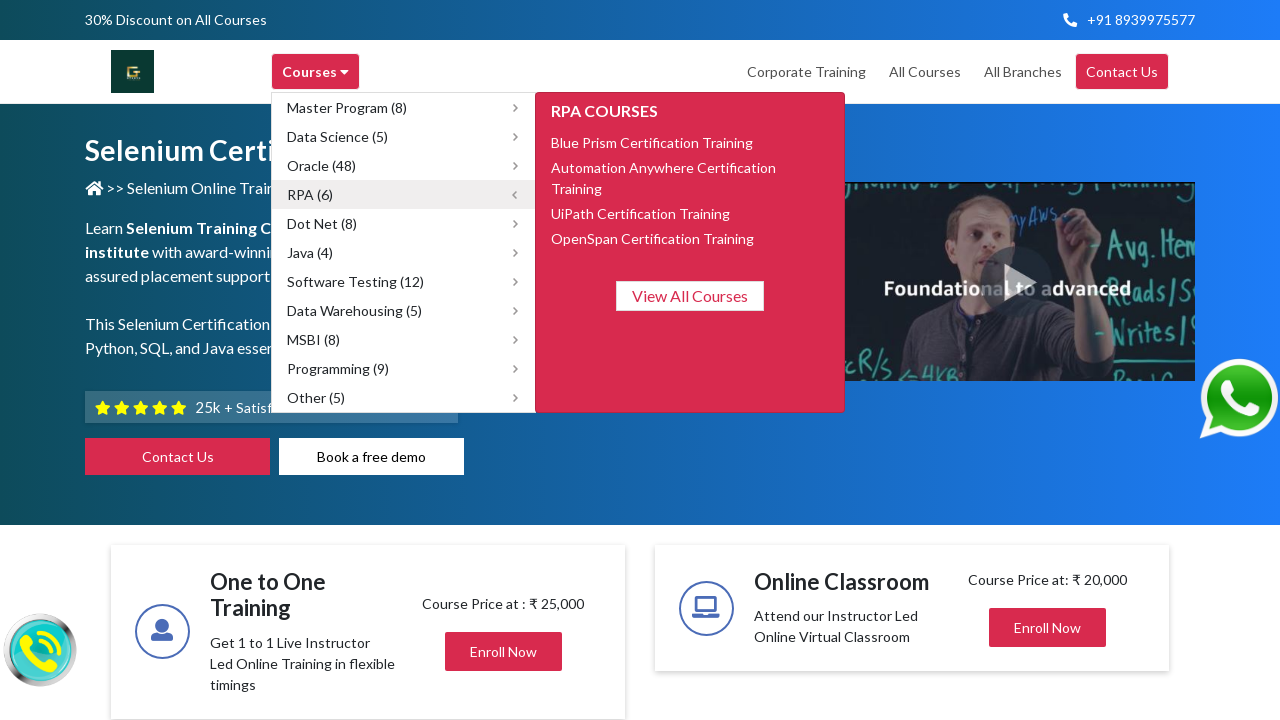

Clicked on Blue Prism Certification Training link at (652, 142) on xpath=//span[text()='Blue Prism Certification Training']
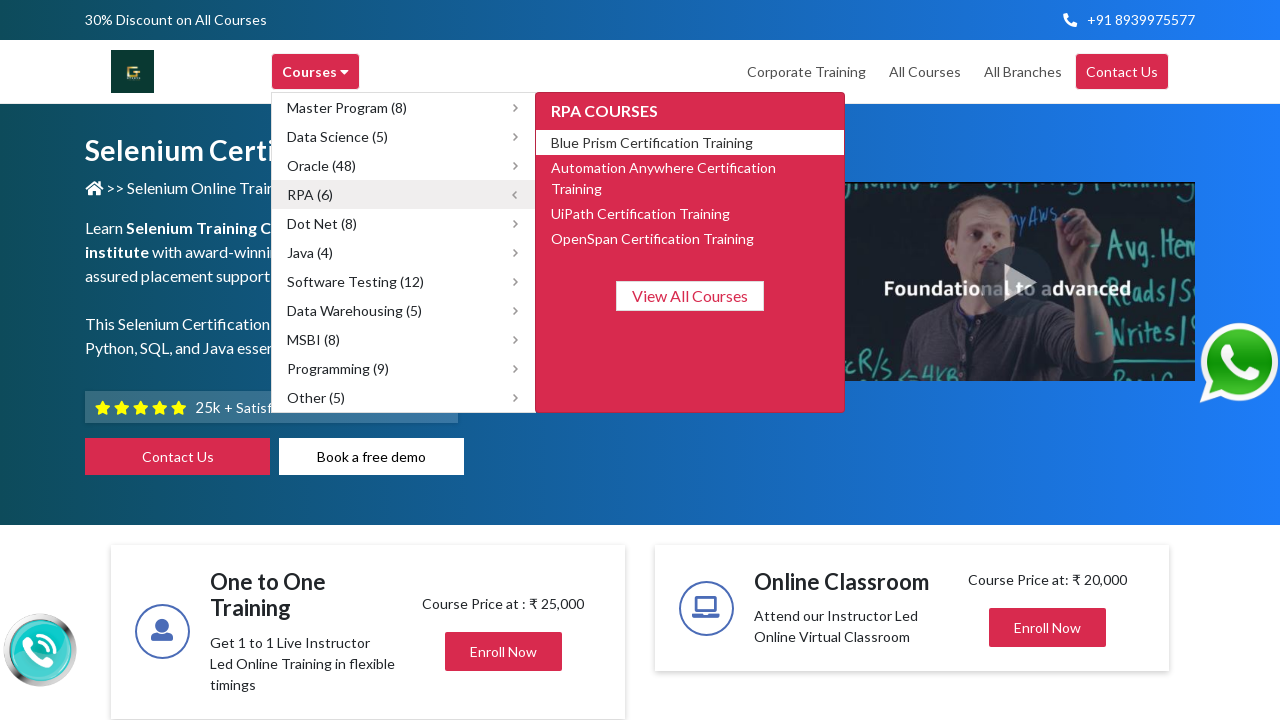

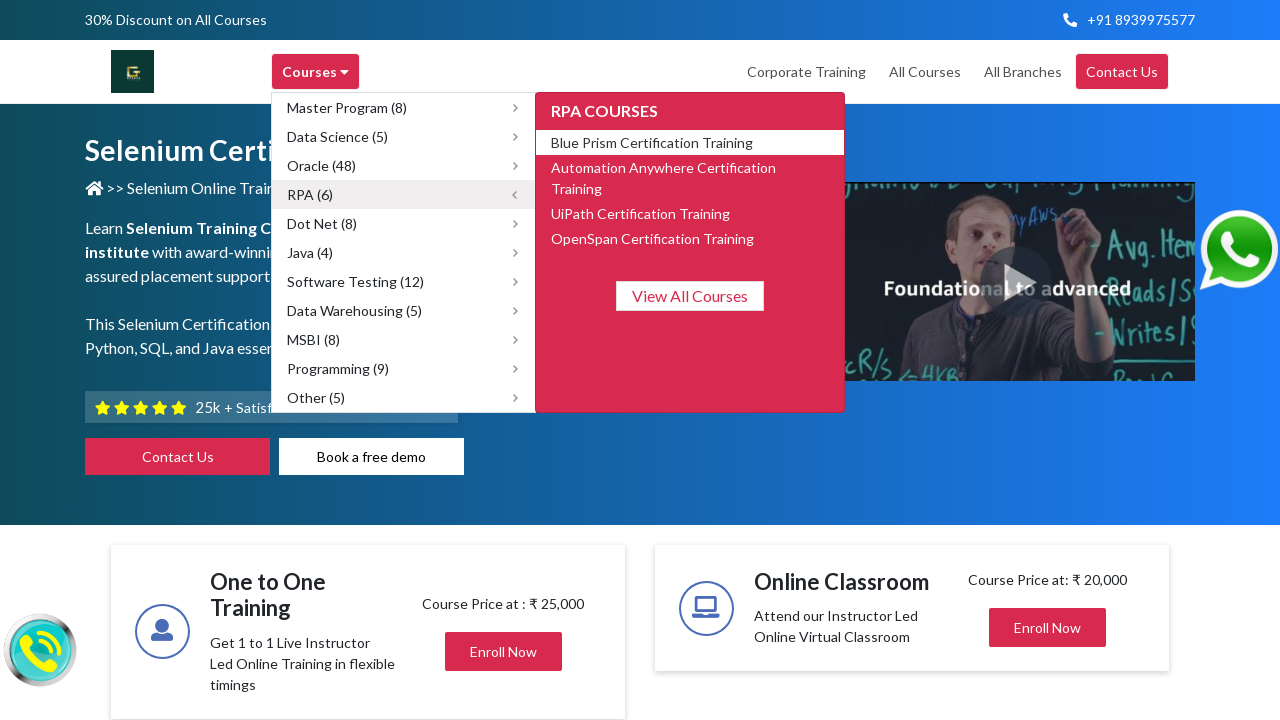